Tests horizontal slider functionality by navigating to the slider page and moving the slider to various positions (start, middle, end) using keyboard arrow keys

Starting URL: http://the-internet.herokuapp.com/

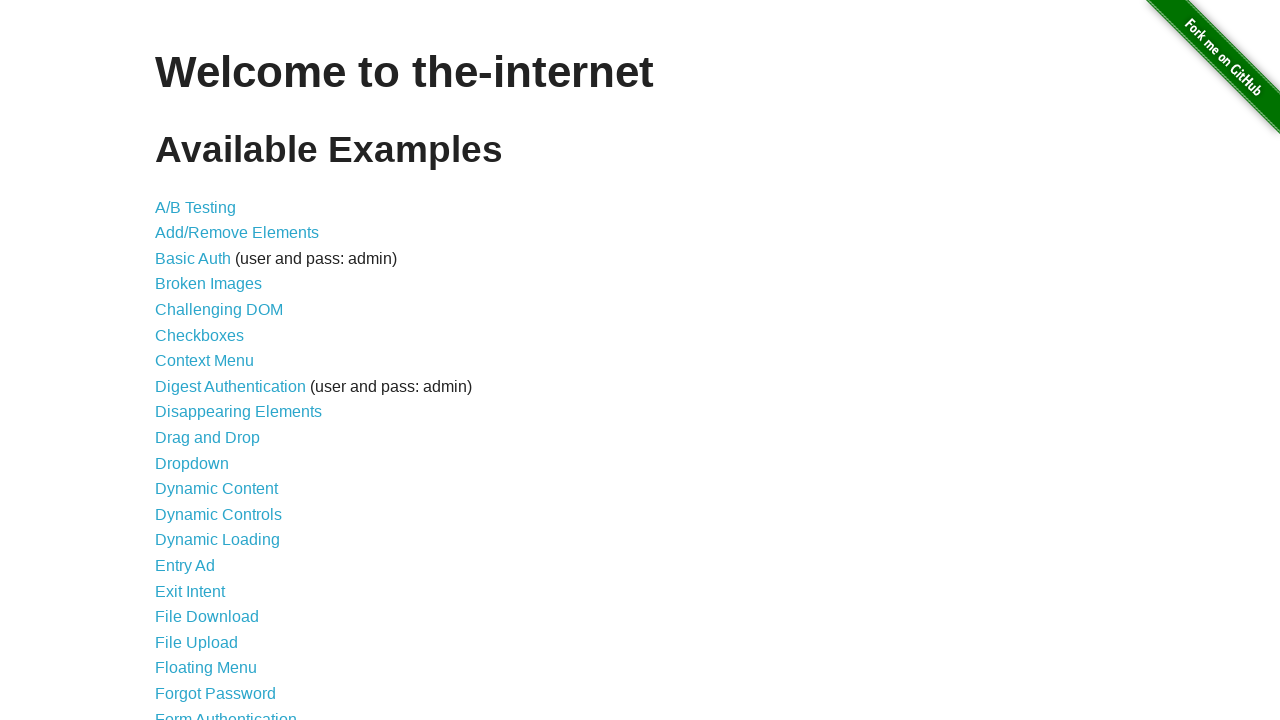

Clicked on Horizontal Slider link at (214, 361) on a[href='/horizontal_slider']
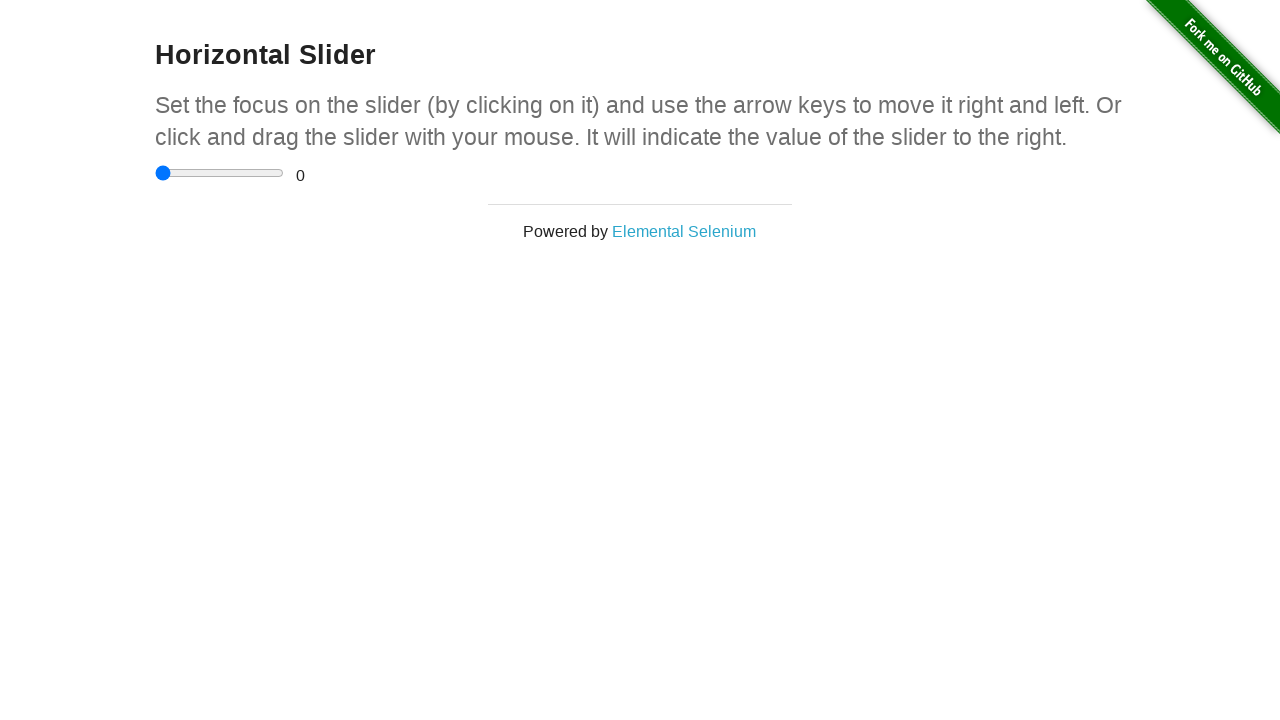

Horizontal slider page loaded and input element is visible
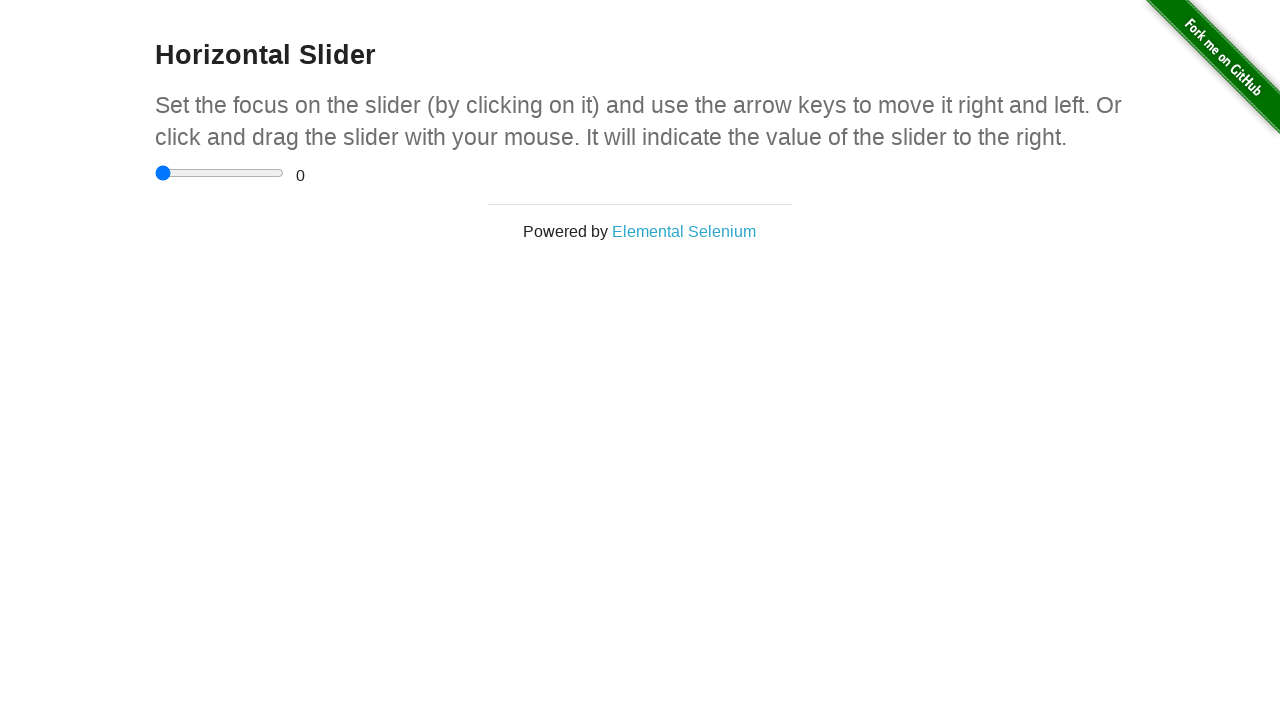

Located the horizontal slider element
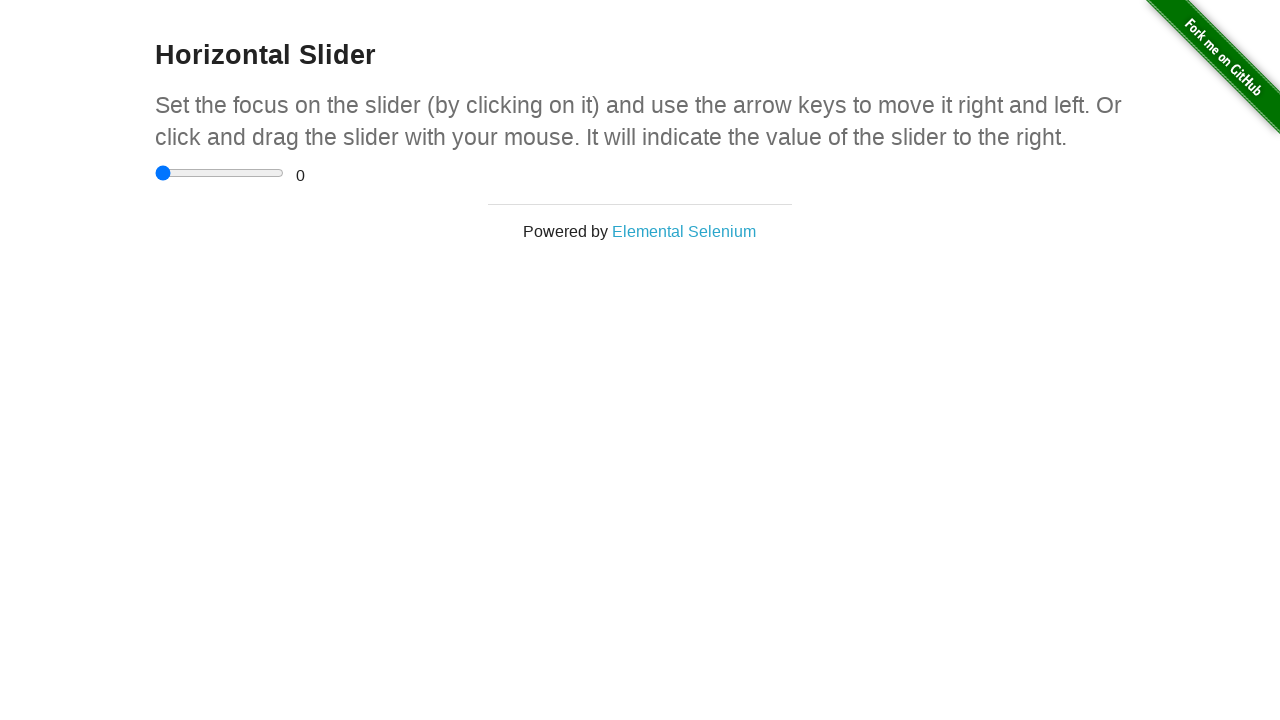

Focused on the slider element on input[type='range']
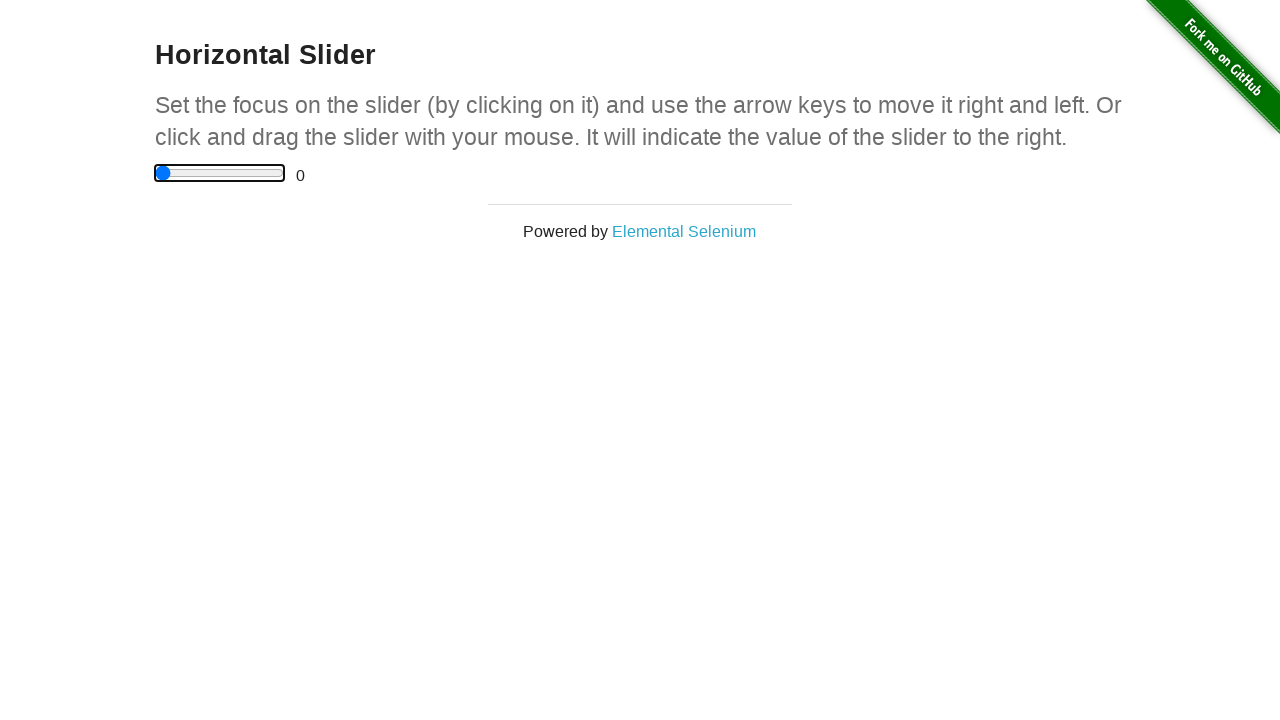

Pressed Home key to move slider to start position (0)
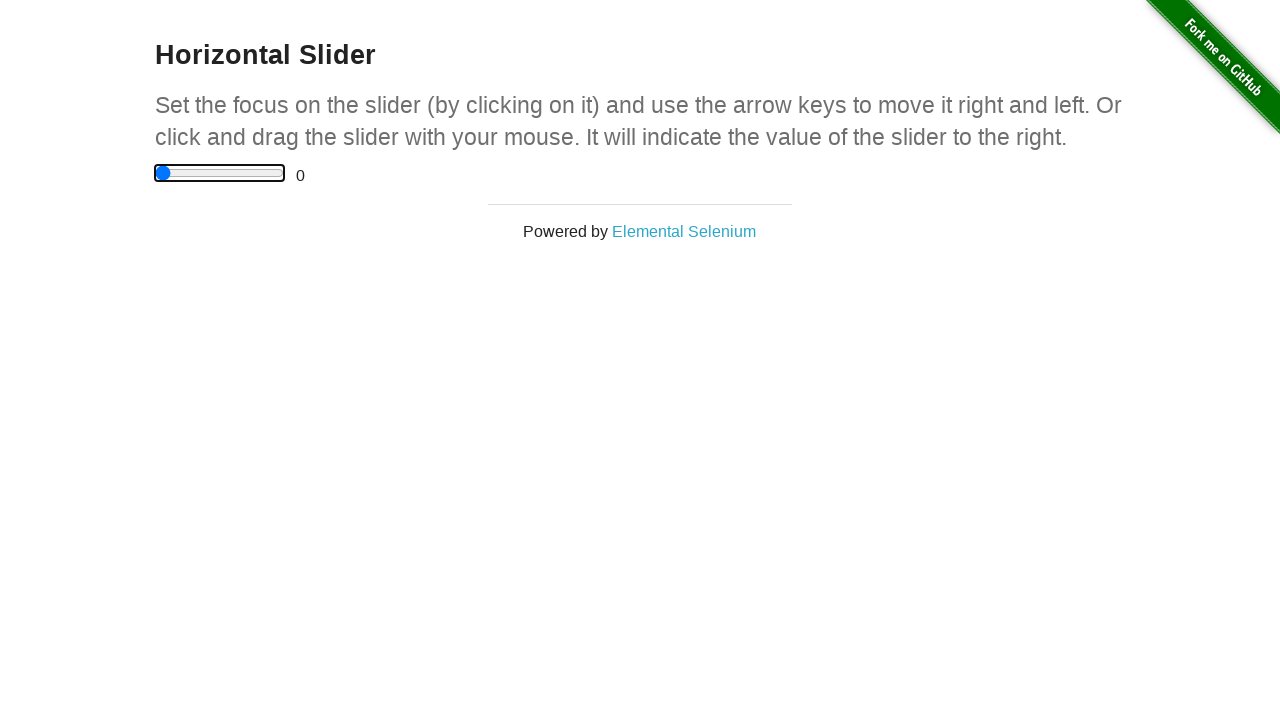

Pressed ArrowRight key (press 1 of 5) to move toward middle position
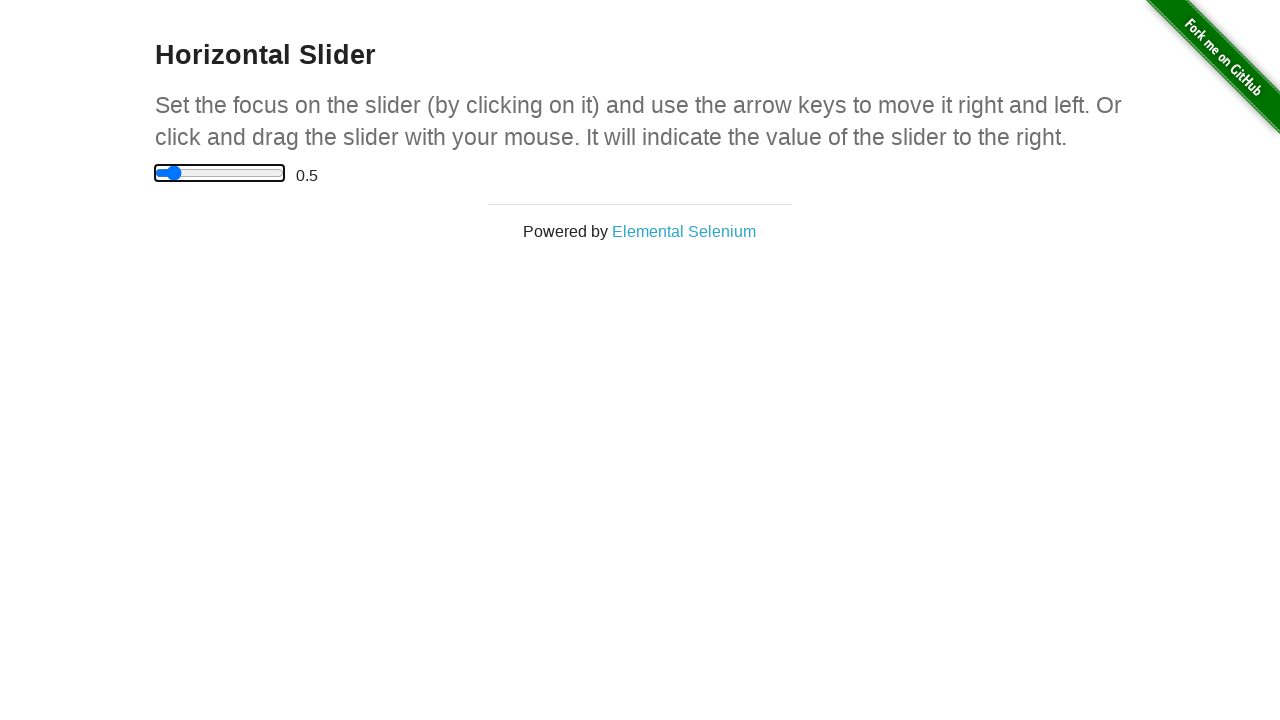

Pressed ArrowRight key (press 2 of 5) to move toward middle position
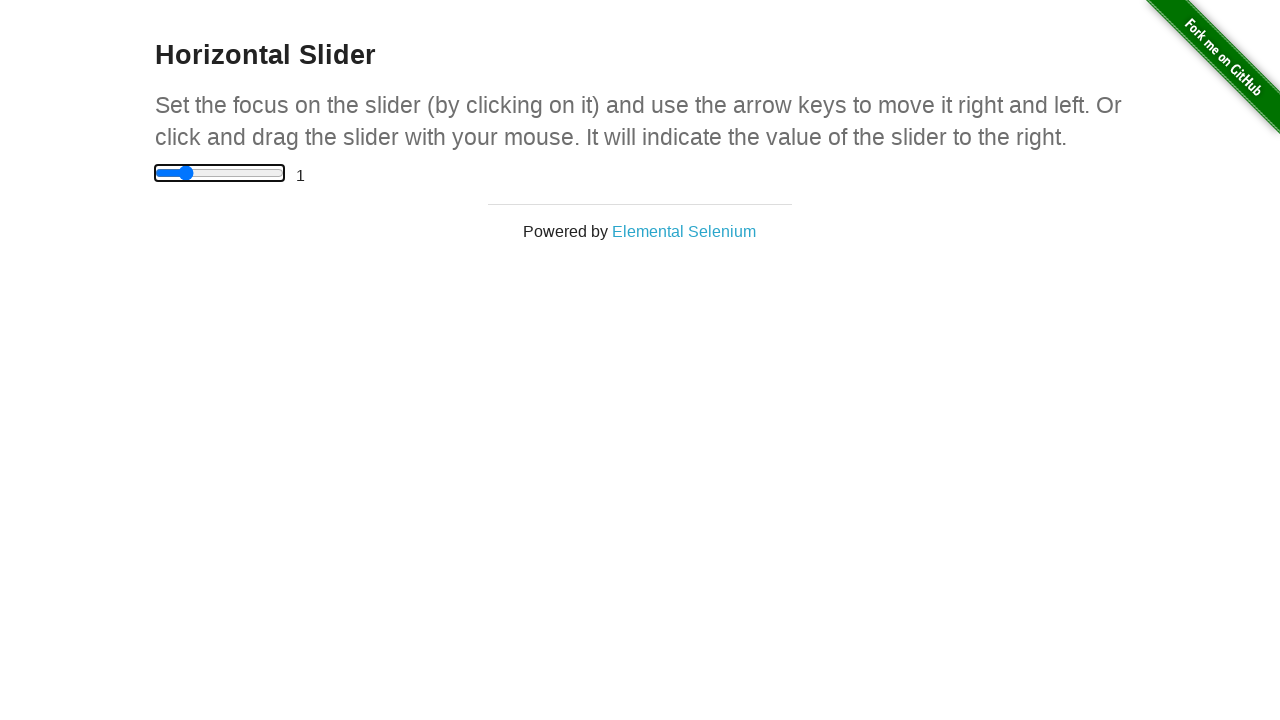

Pressed ArrowRight key (press 3 of 5) to move toward middle position
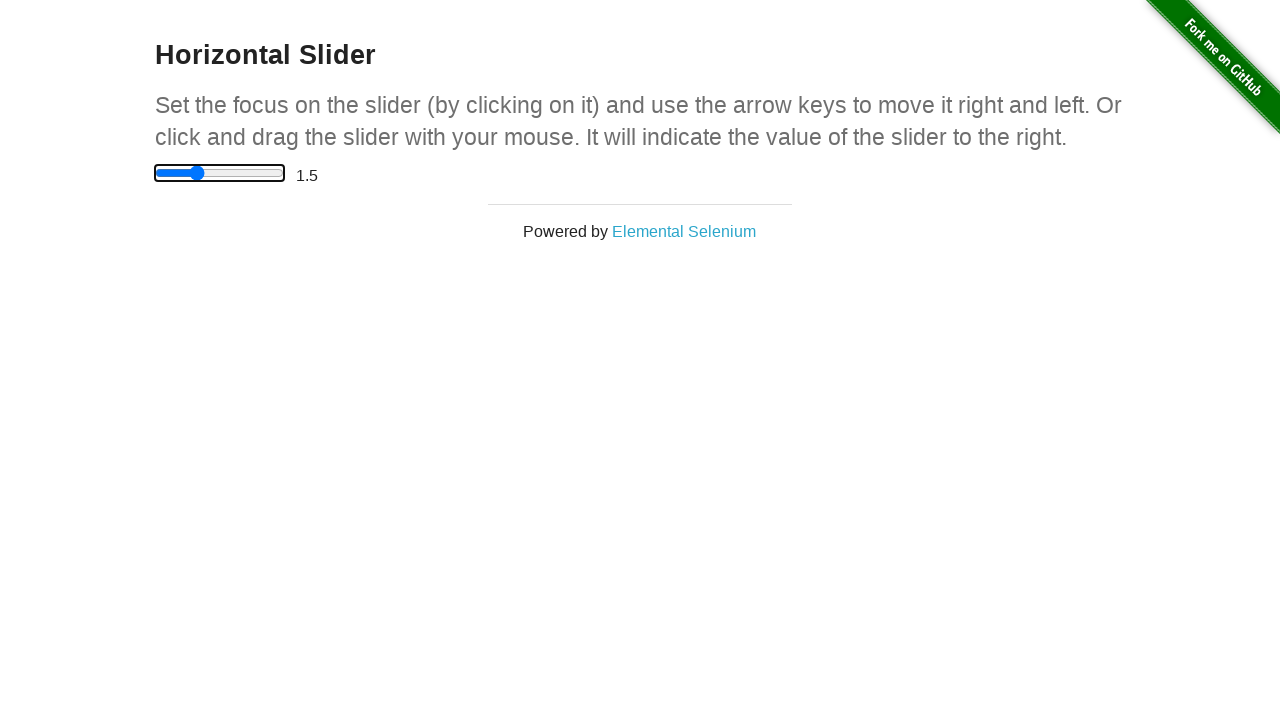

Pressed ArrowRight key (press 4 of 5) to move toward middle position
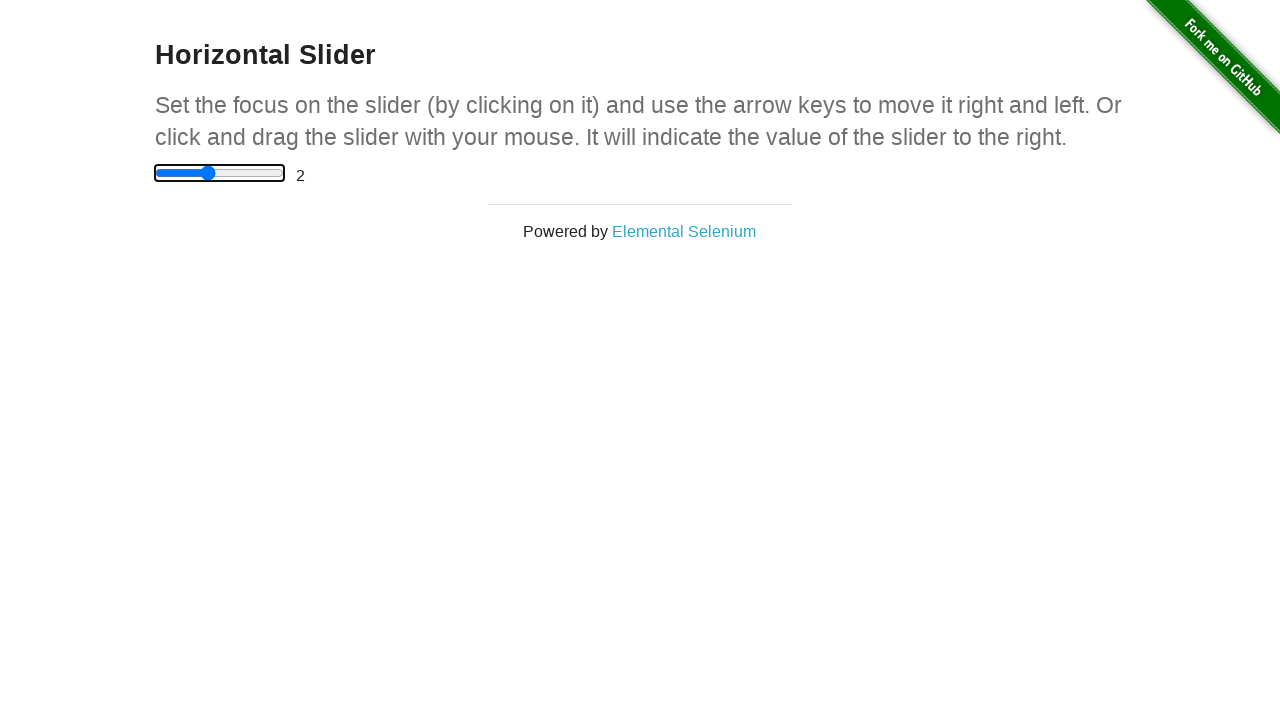

Pressed ArrowRight key (press 5 of 5) to move toward middle position
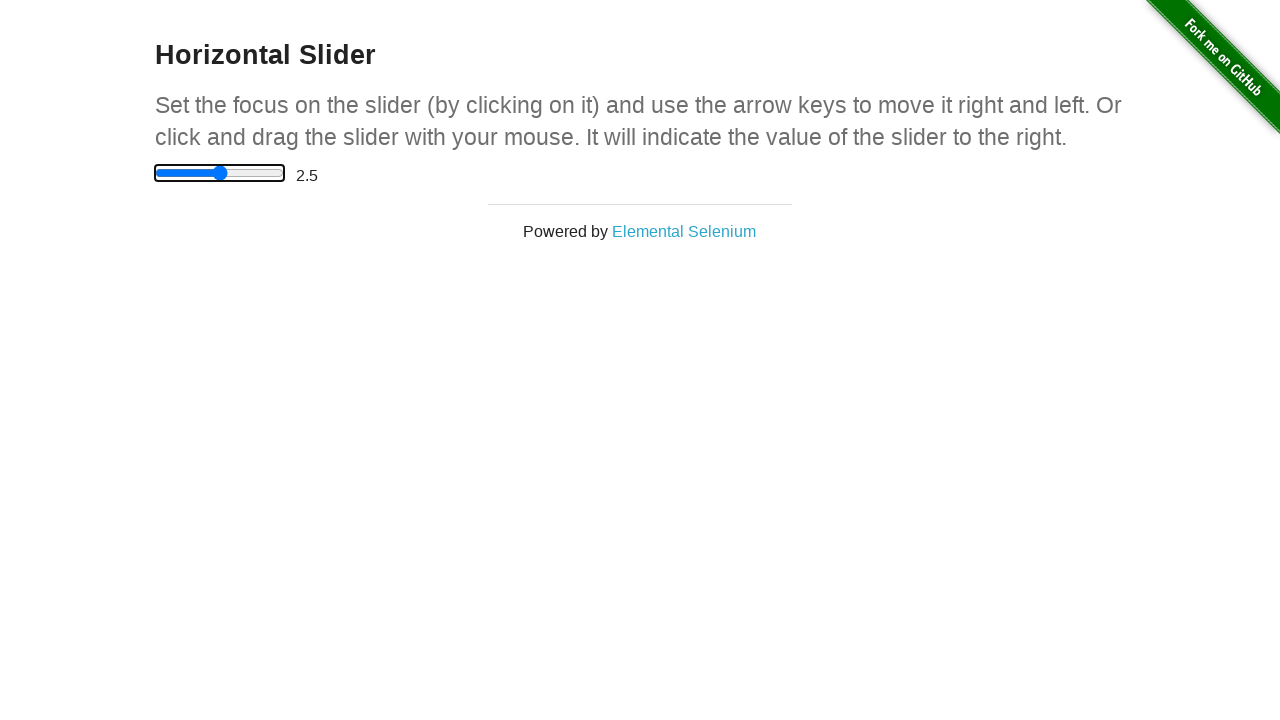

Pressed ArrowRight key (press 1 of 5) to move toward end position
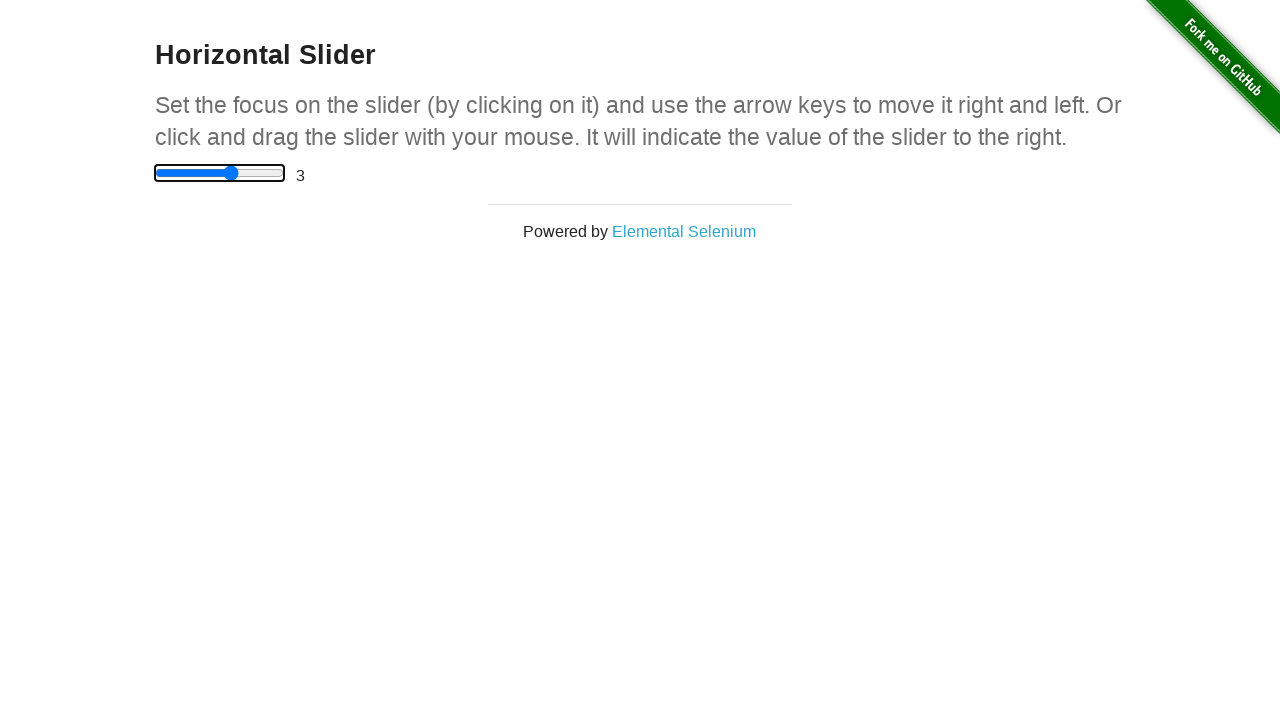

Pressed ArrowRight key (press 2 of 5) to move toward end position
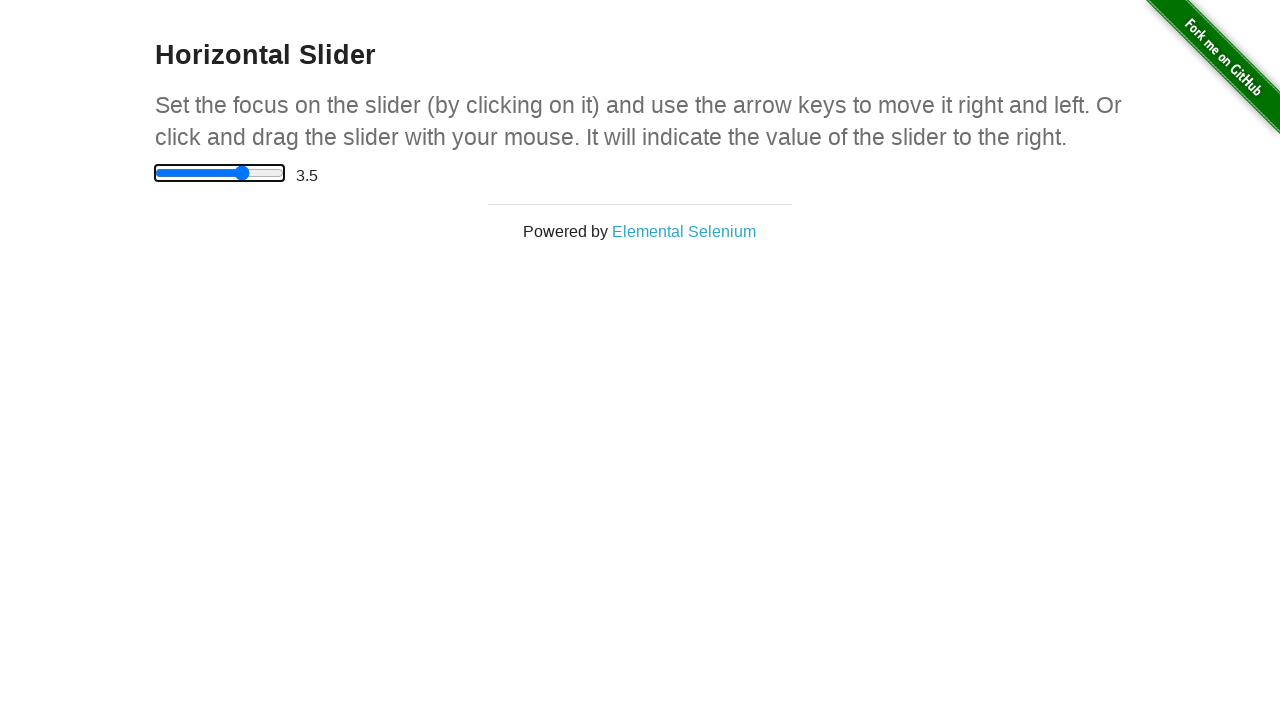

Pressed ArrowRight key (press 3 of 5) to move toward end position
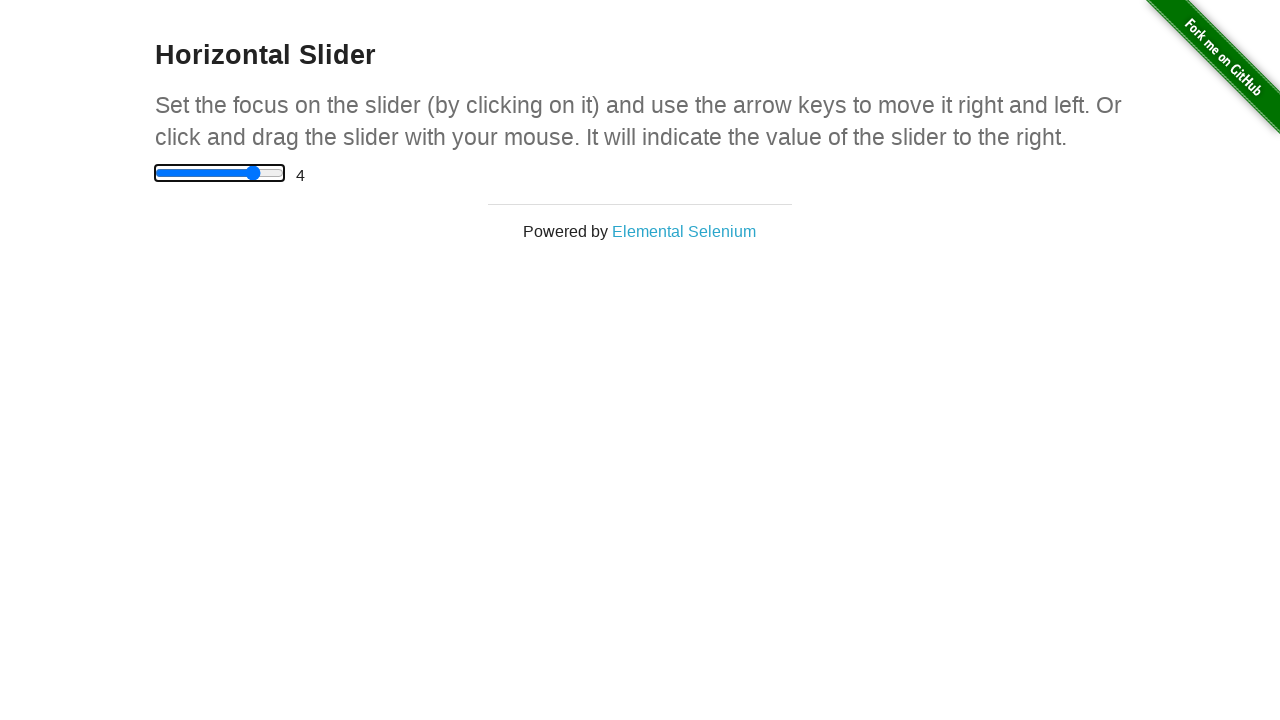

Pressed ArrowRight key (press 4 of 5) to move toward end position
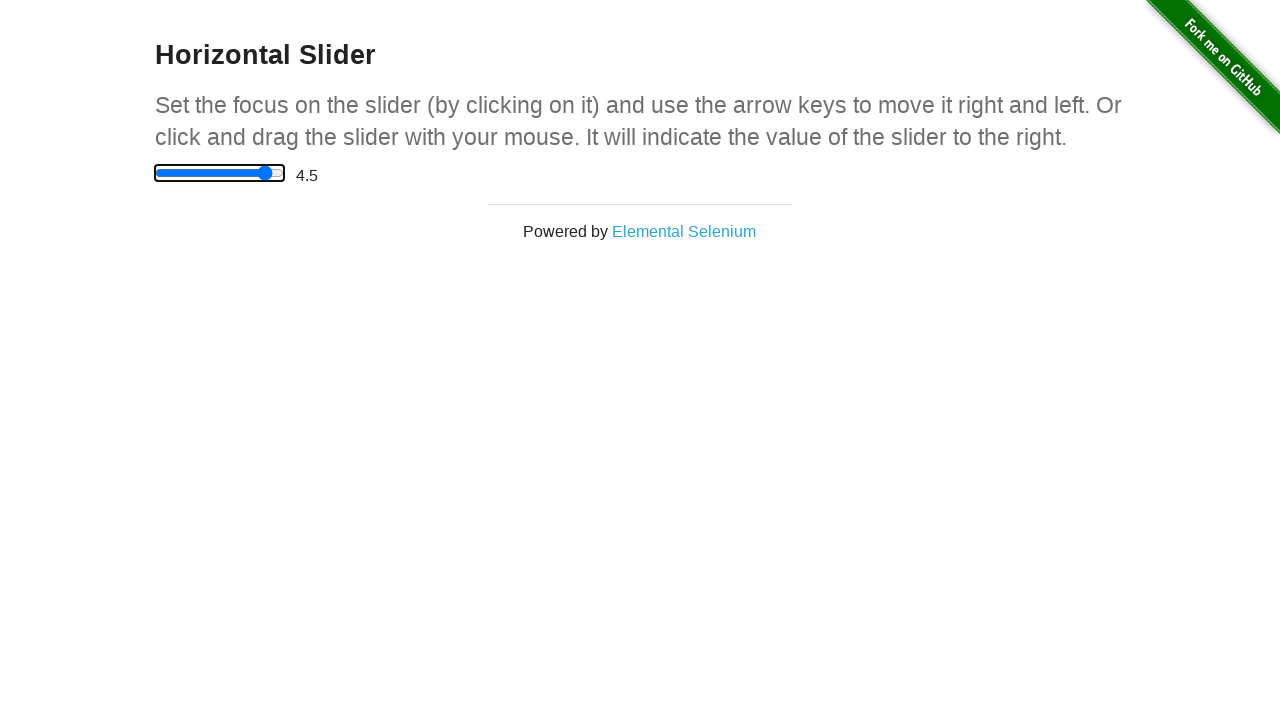

Pressed ArrowRight key (press 5 of 5) to move toward end position
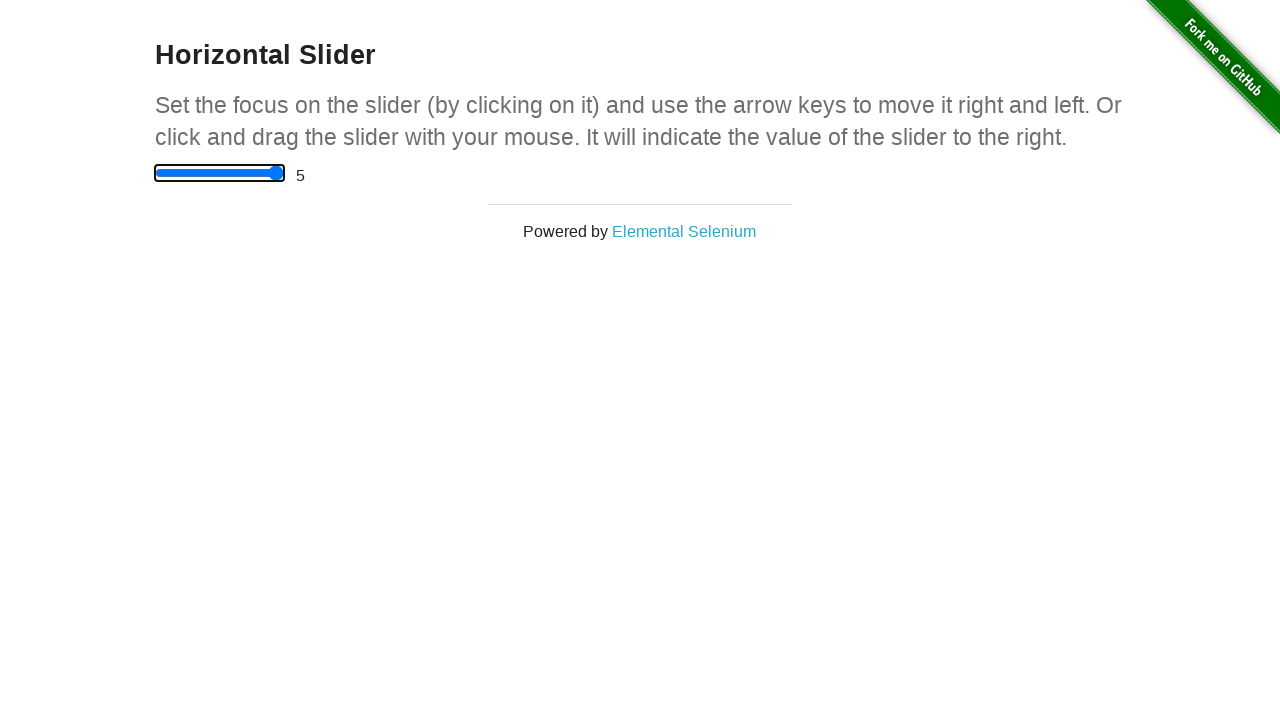

Pressed Home key to move slider back to start position
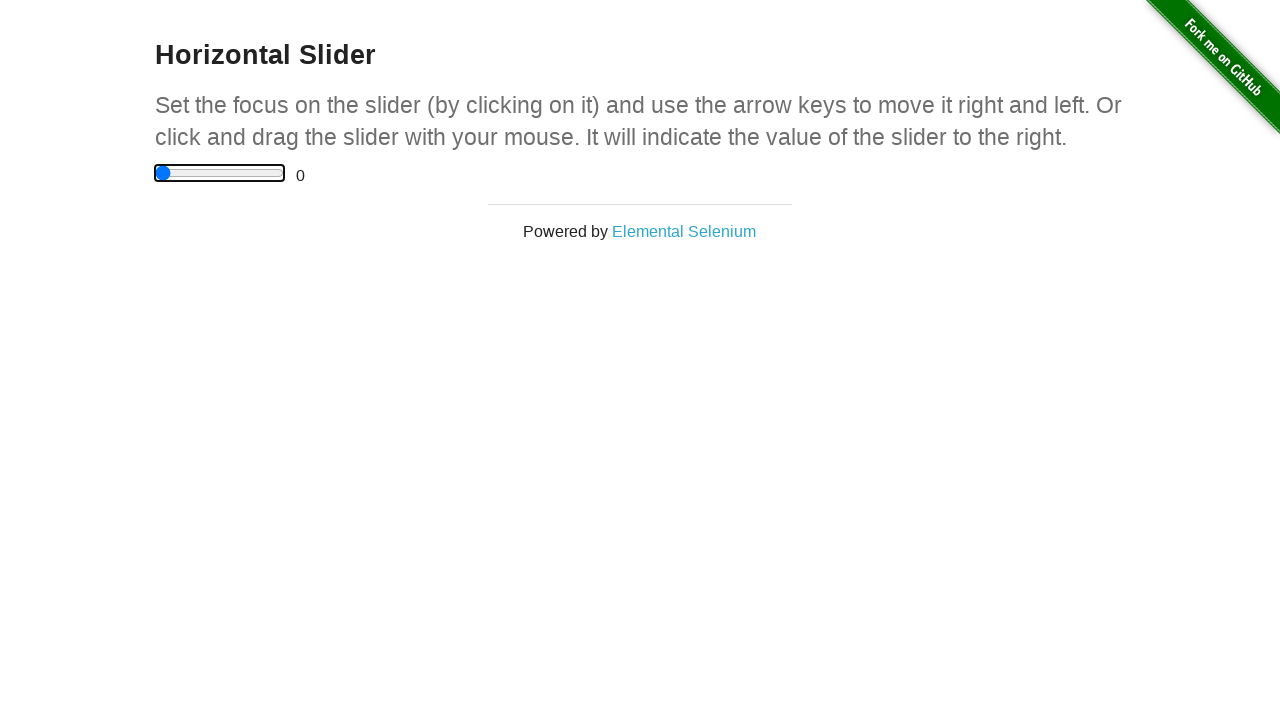

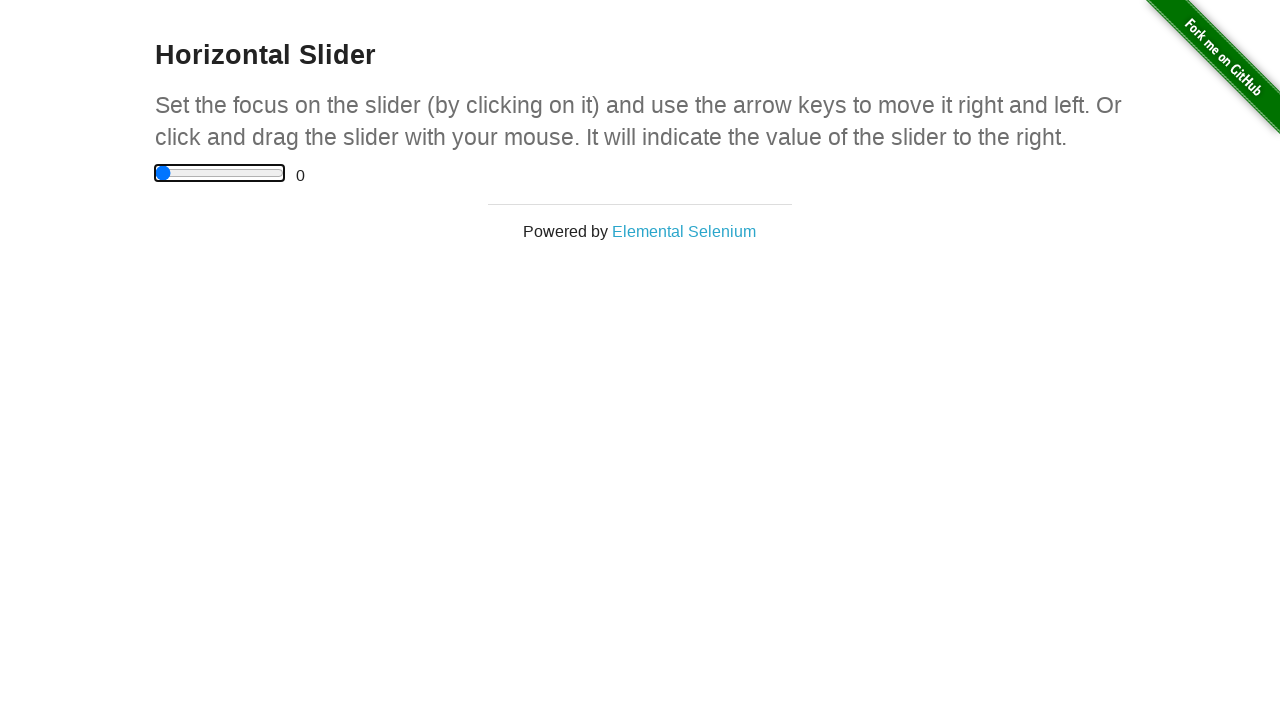